Tests JavaScript prompt dialog by clicking a button, entering text in the prompt, and accepting it

Starting URL: https://automationfc.github.io/basic-form/index.html

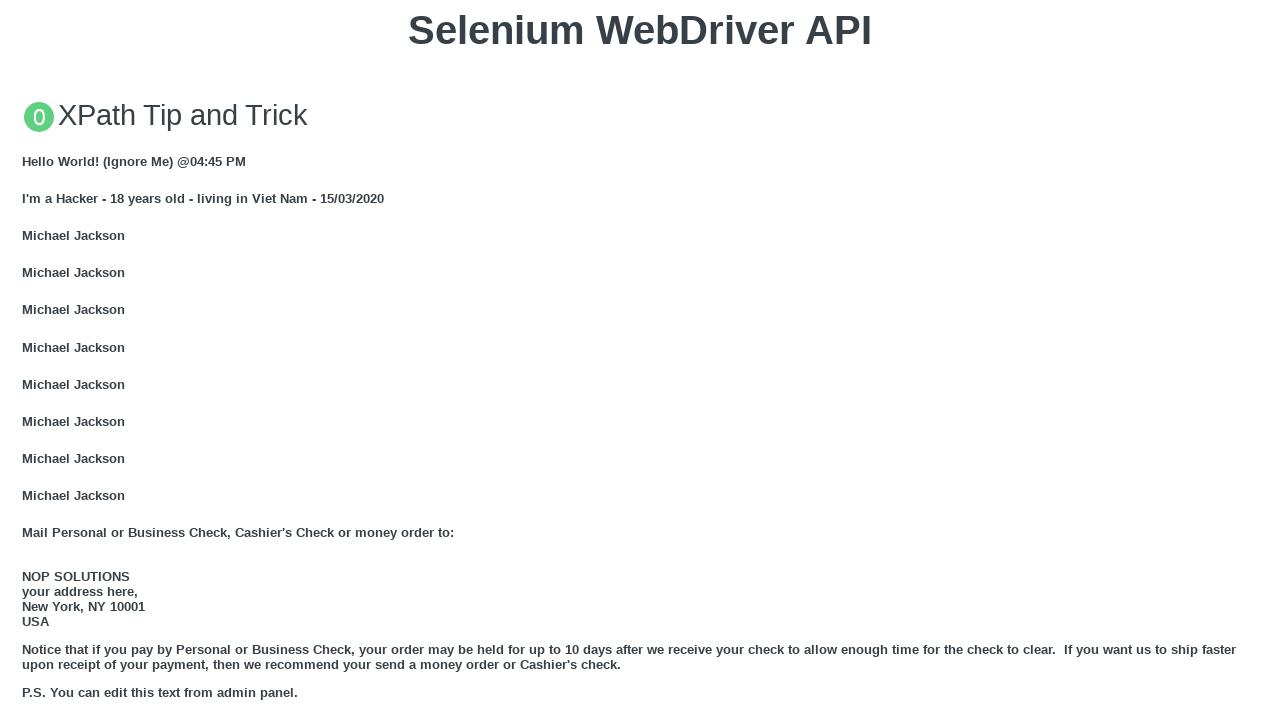

Set up dialog handler to accept prompt with text 'Automation testing'
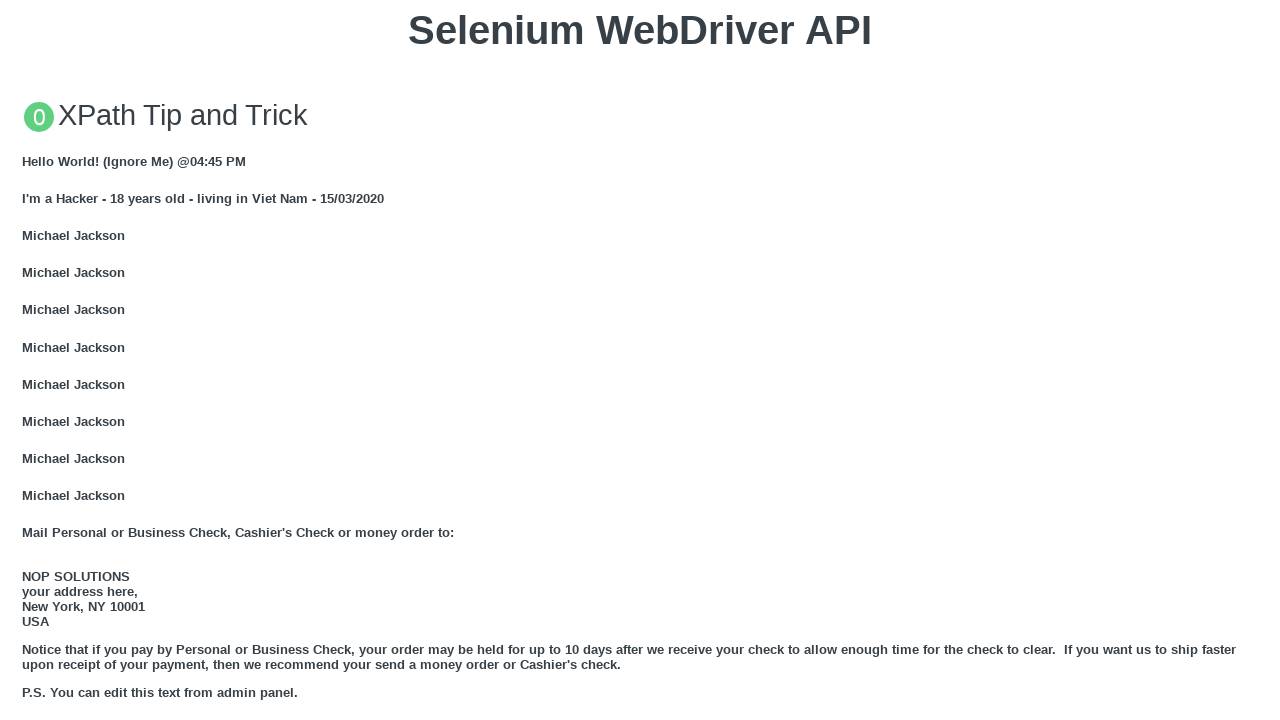

Clicked button to trigger JS Prompt dialog at (640, 360) on xpath=//button[text()='Click for JS Prompt']
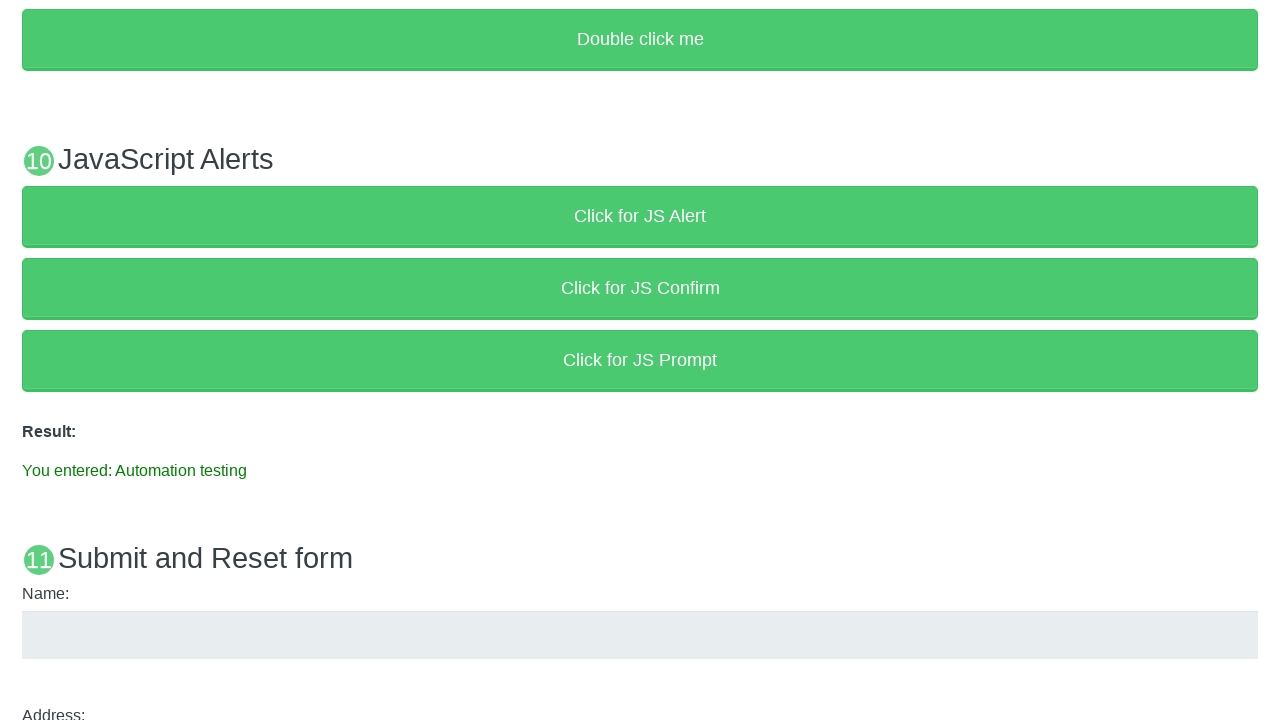

Verified result text displays entered value 'Automation testing'
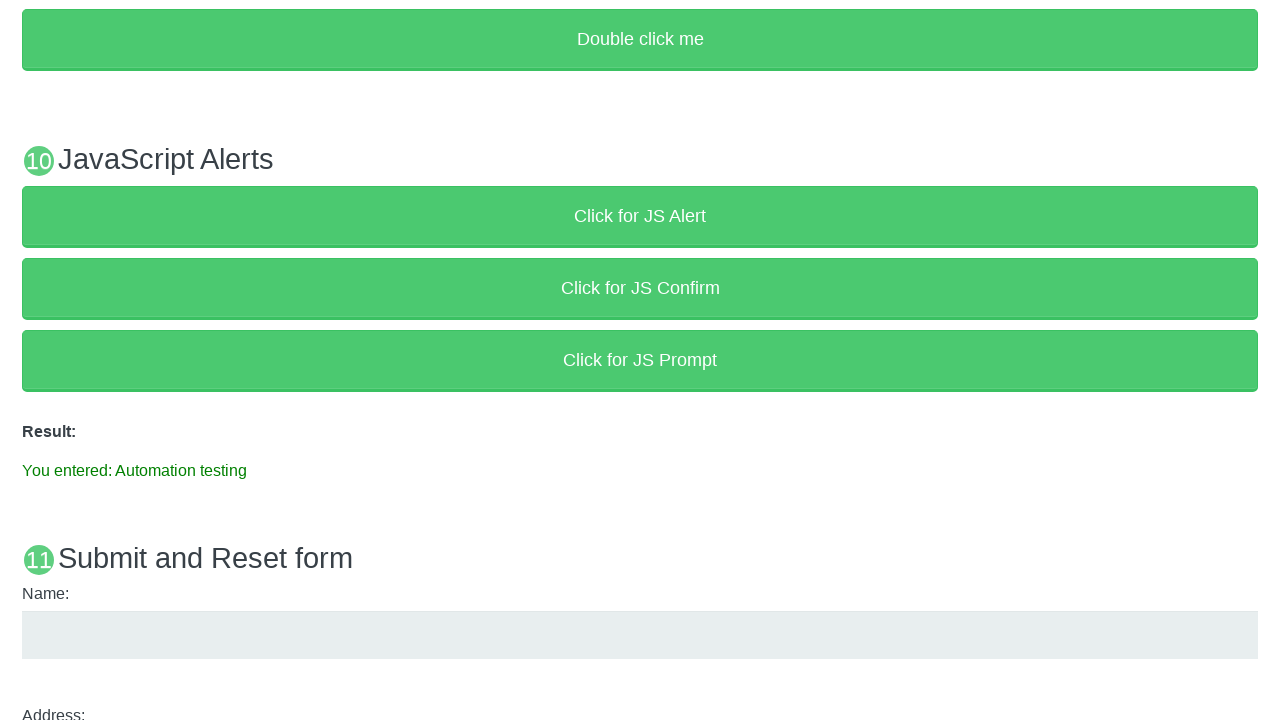

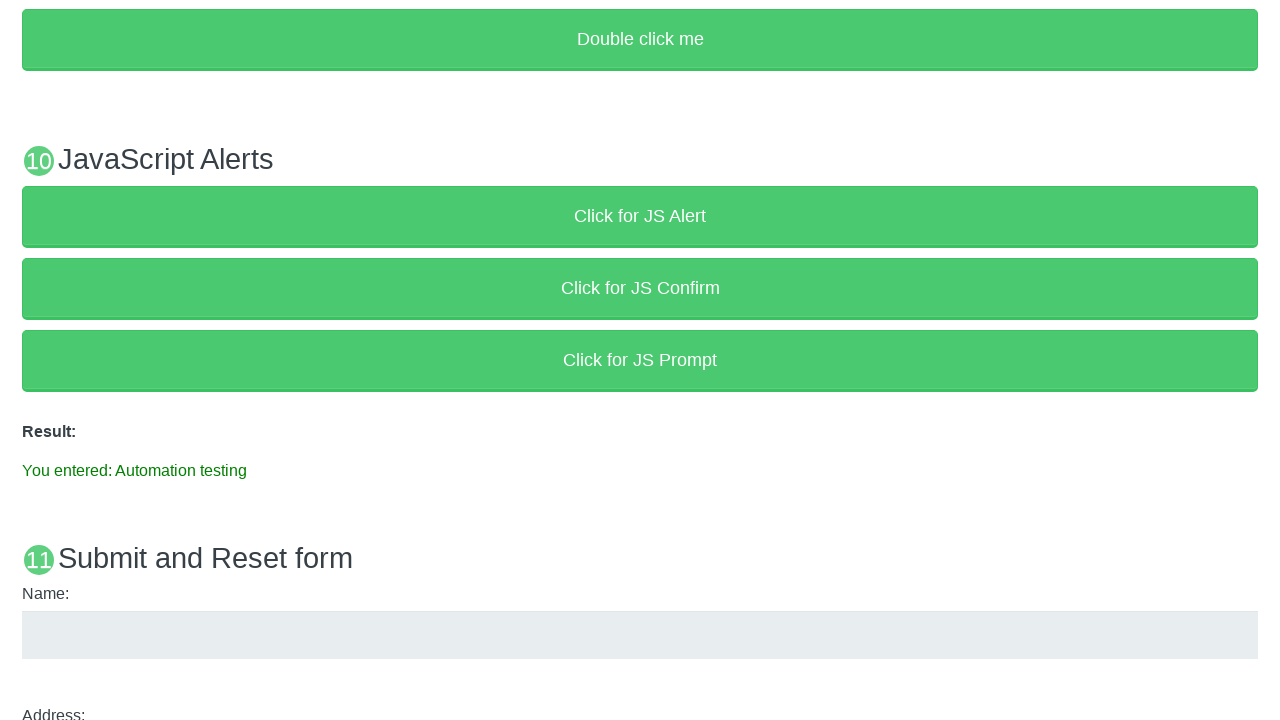